Tests checkbox functionality by navigating to the checkboxes page, verifying the second checkbox is checked, then clicking the first checkbox

Starting URL: https://the-internet.herokuapp.com/

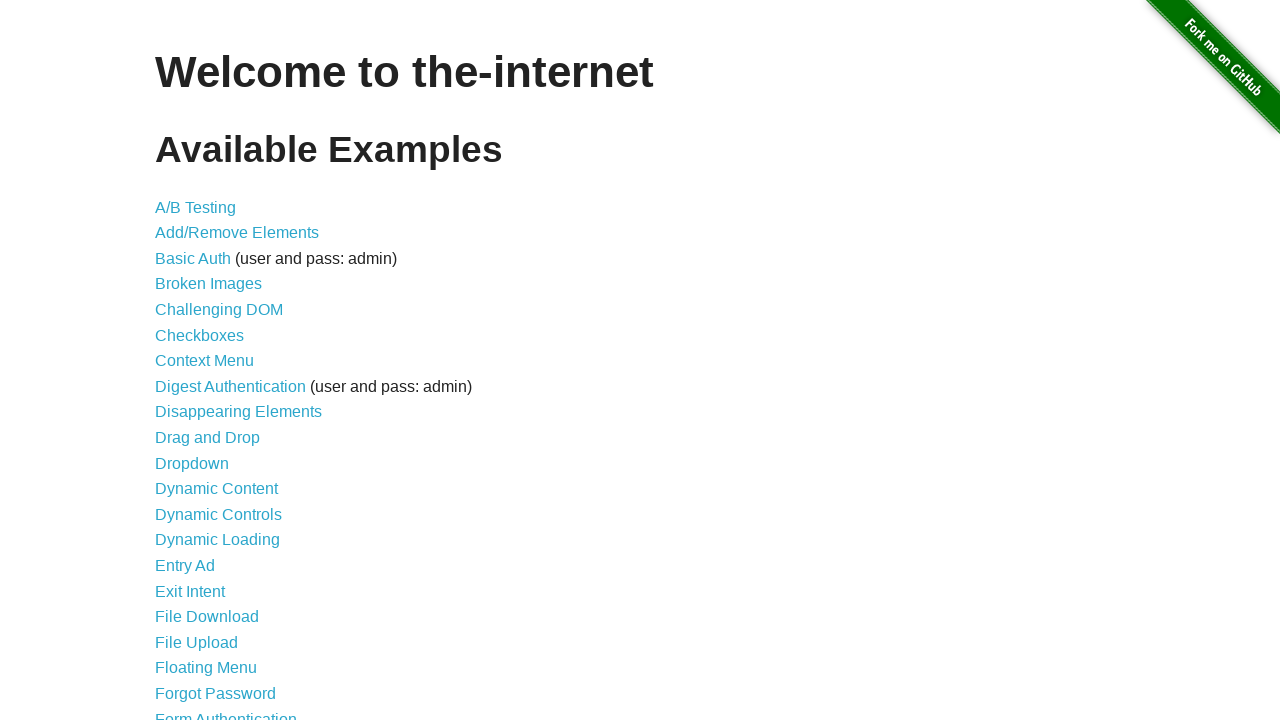

Clicked on checkboxes link at (200, 335) on [href='/checkboxes']
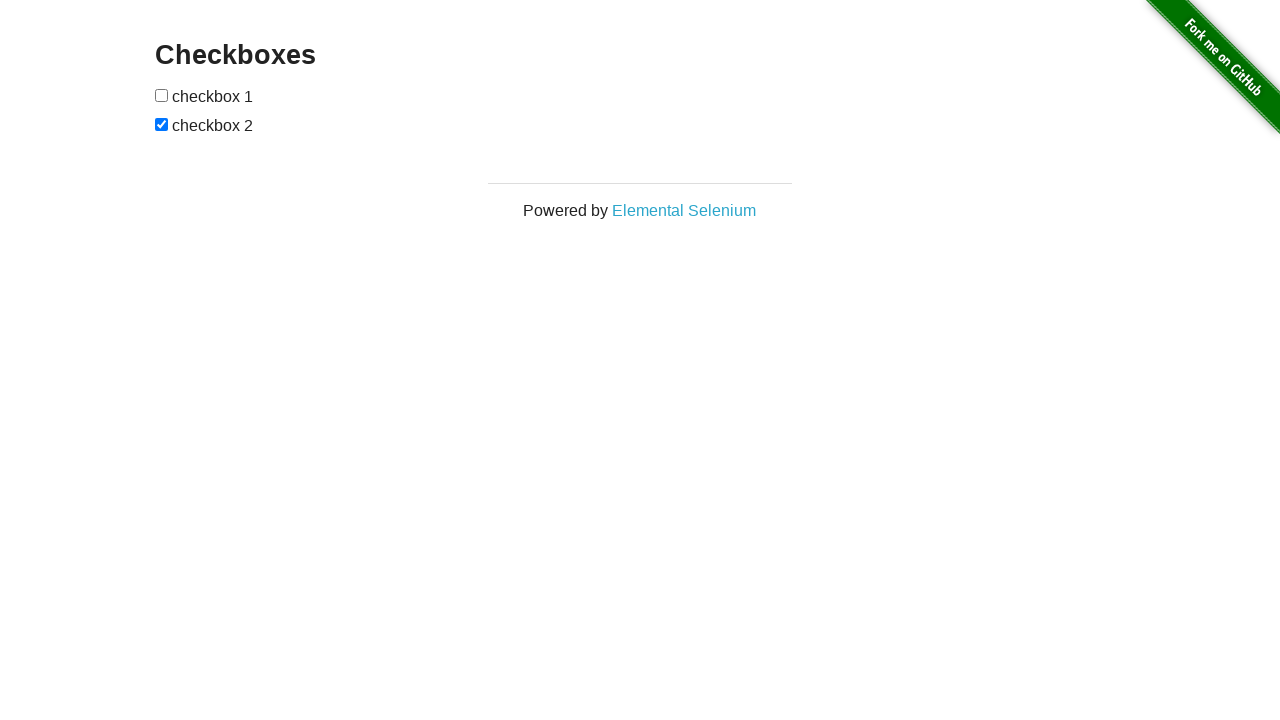

Checkboxes loaded and are visible
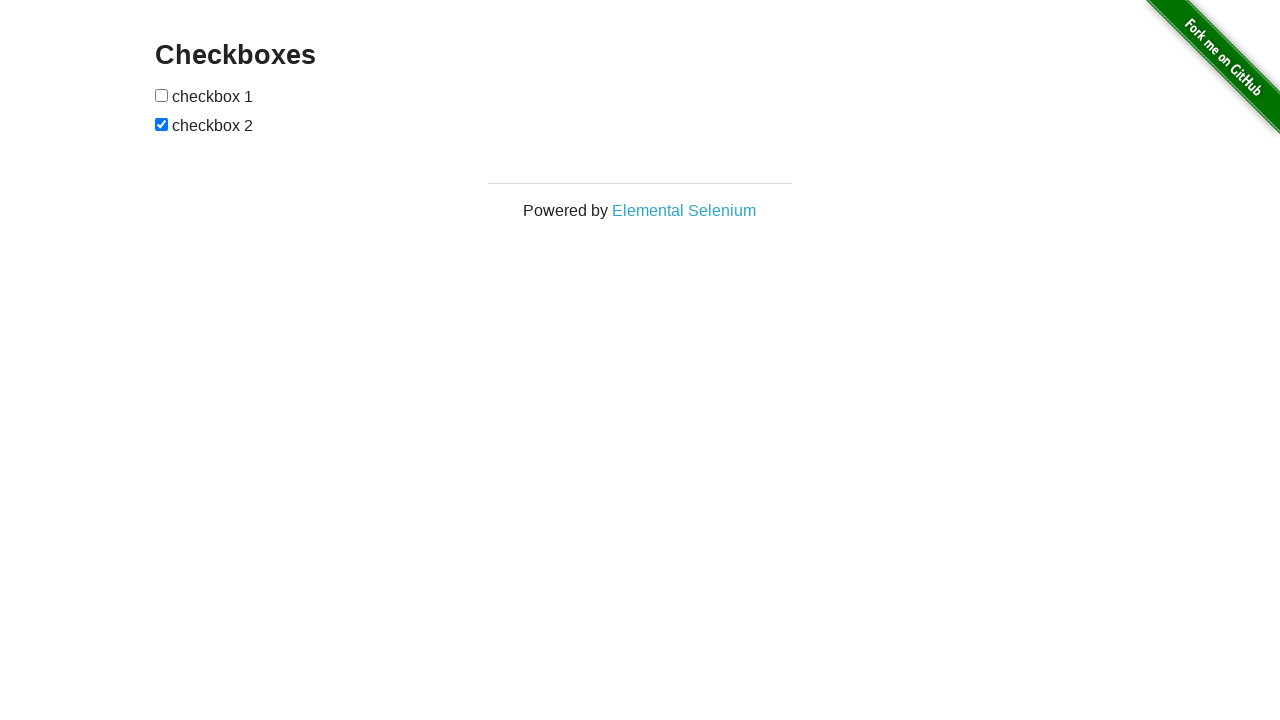

Verified that the second checkbox is checked
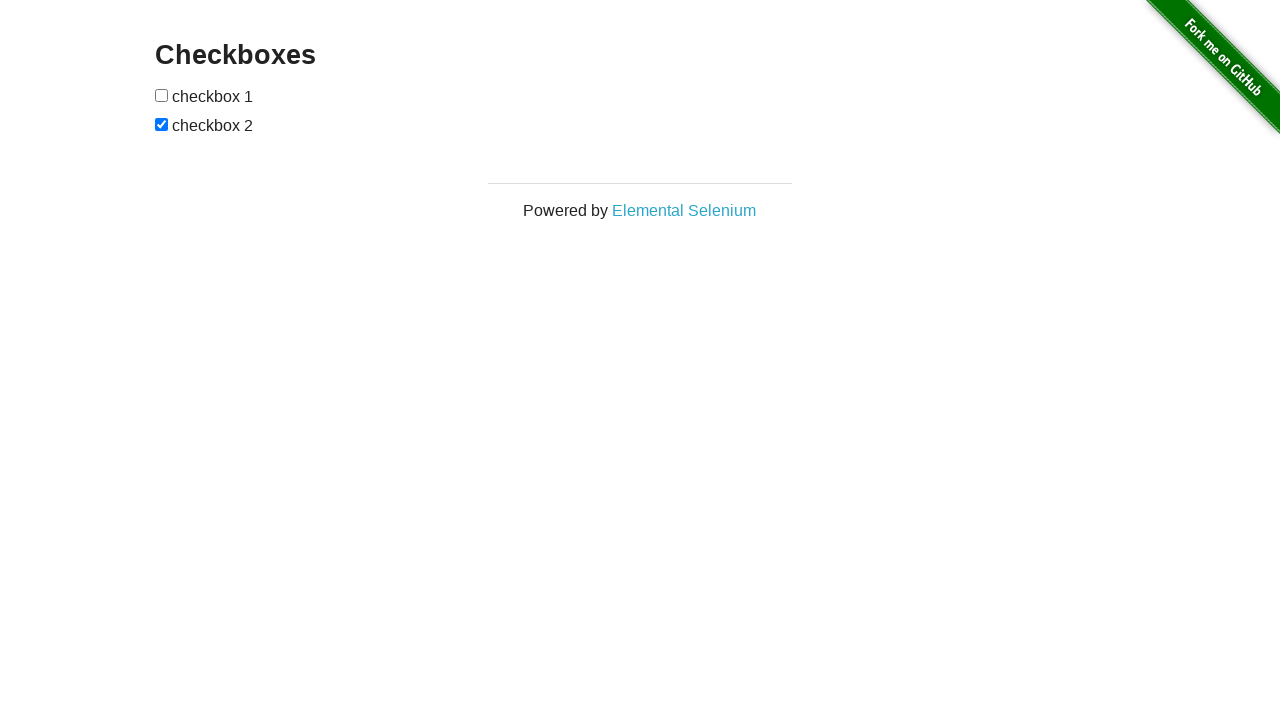

Clicked the first checkbox at (162, 95) on [type='checkbox'] >> nth=0
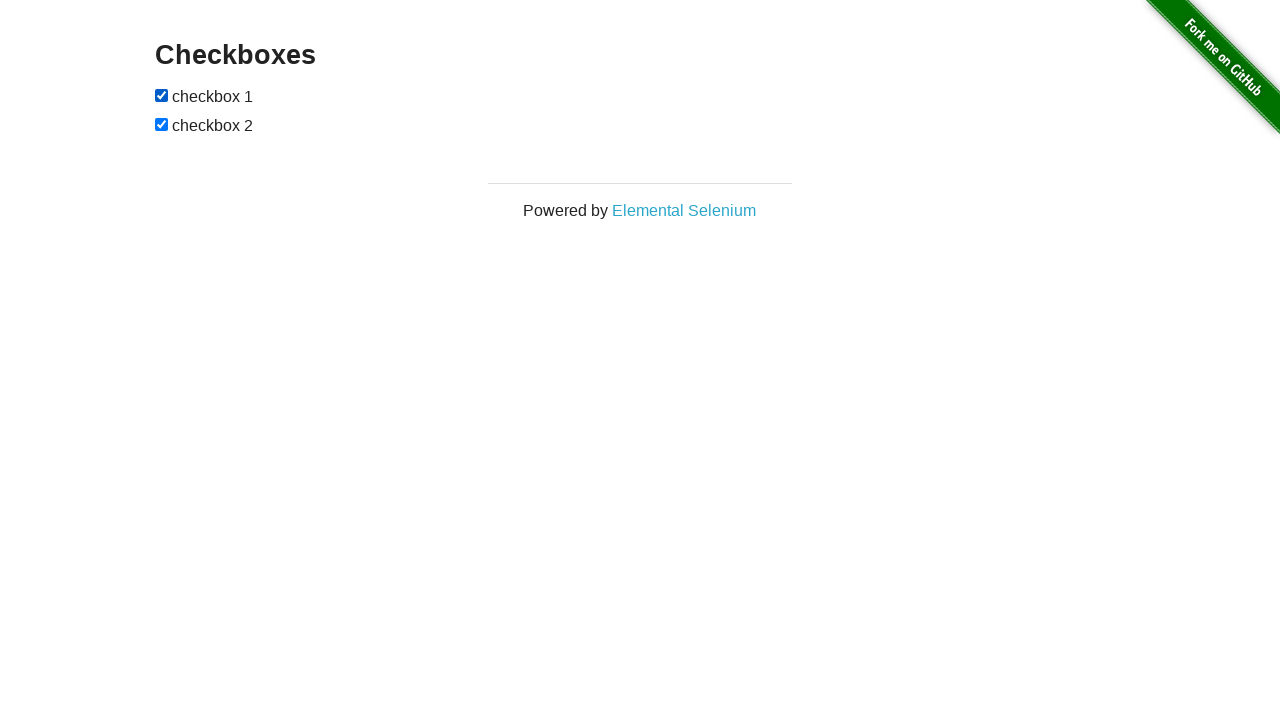

Verified that the first checkbox is now checked
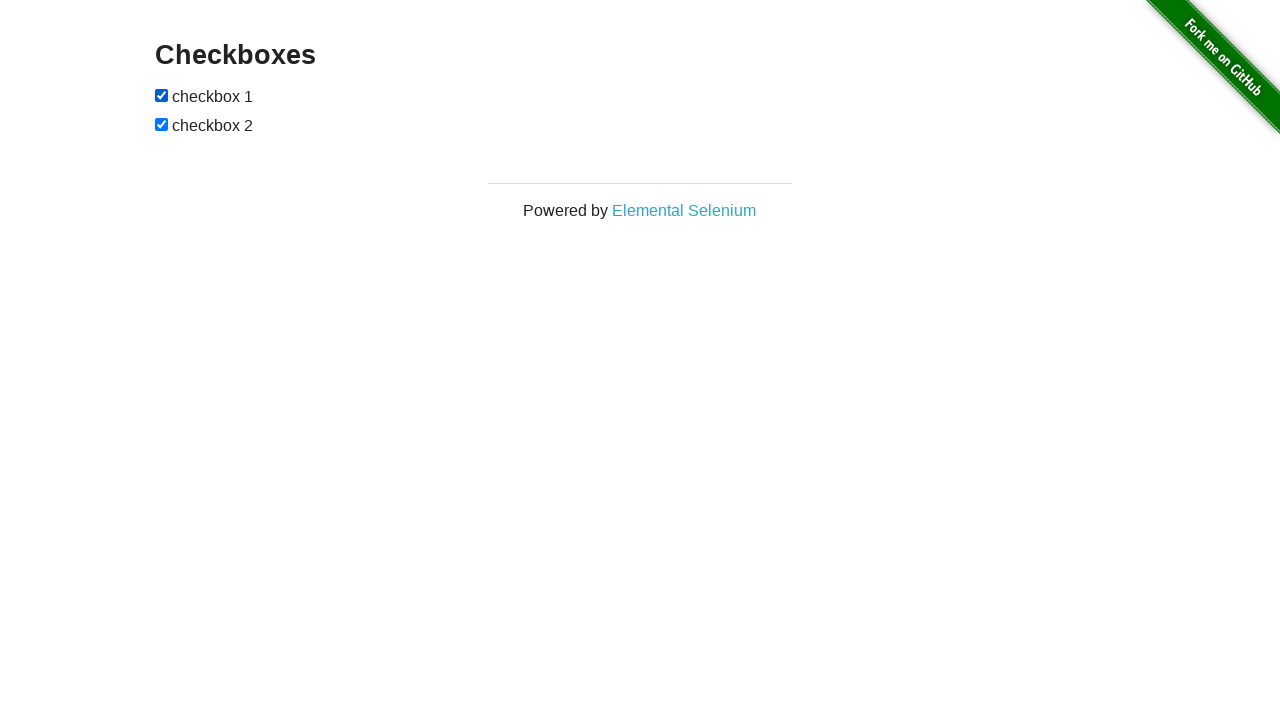

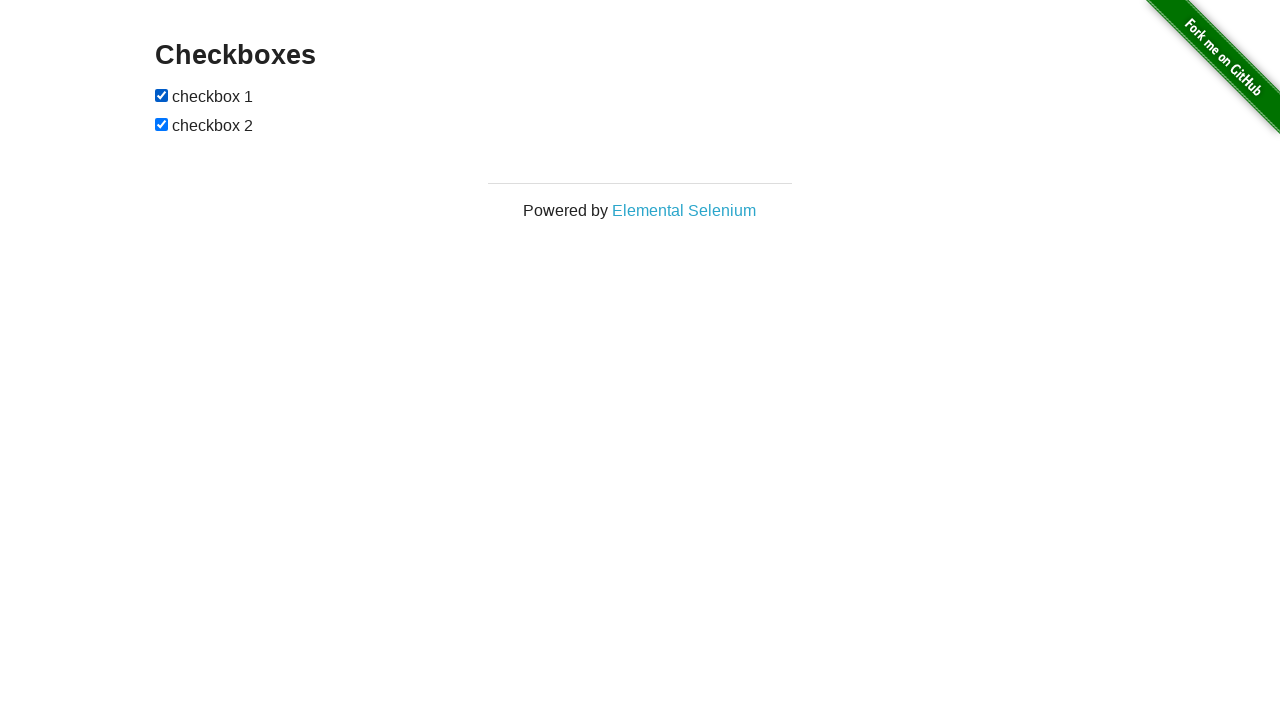